Tests window handling by opening a help link in a new window, switching between parent and child windows, and verifying titles

Starting URL: https://accounts.google.com/signup/v2/webcreateaccount?flowName=GlifWebSignIn&flowEntry=SignUp

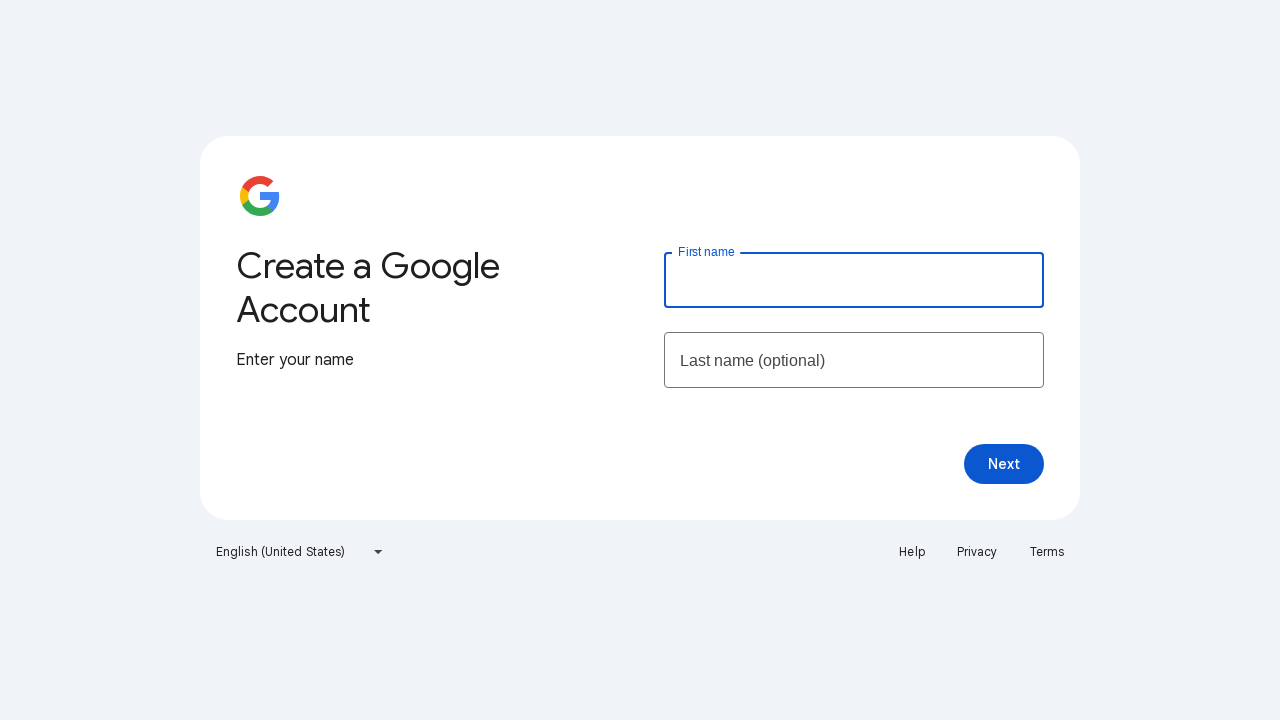

Clicked Help link which opened in a new window/tab at (912, 552) on a:has-text('Help')
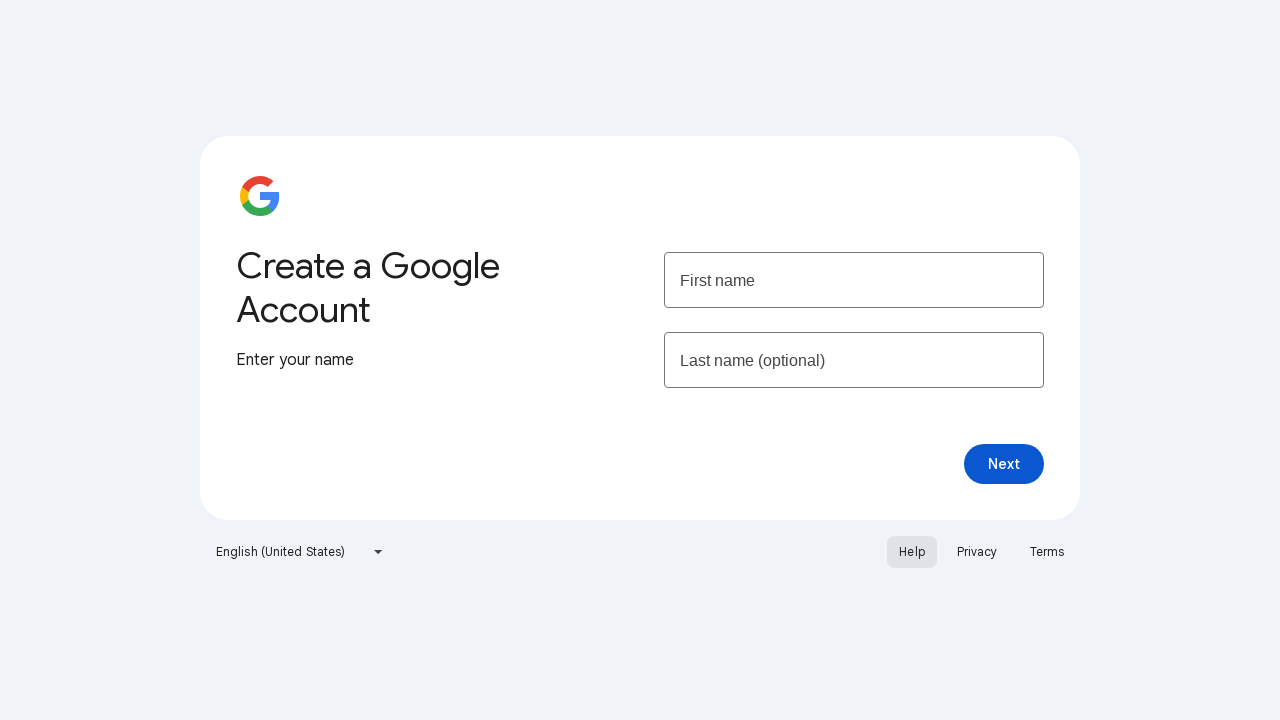

Captured new page object from context
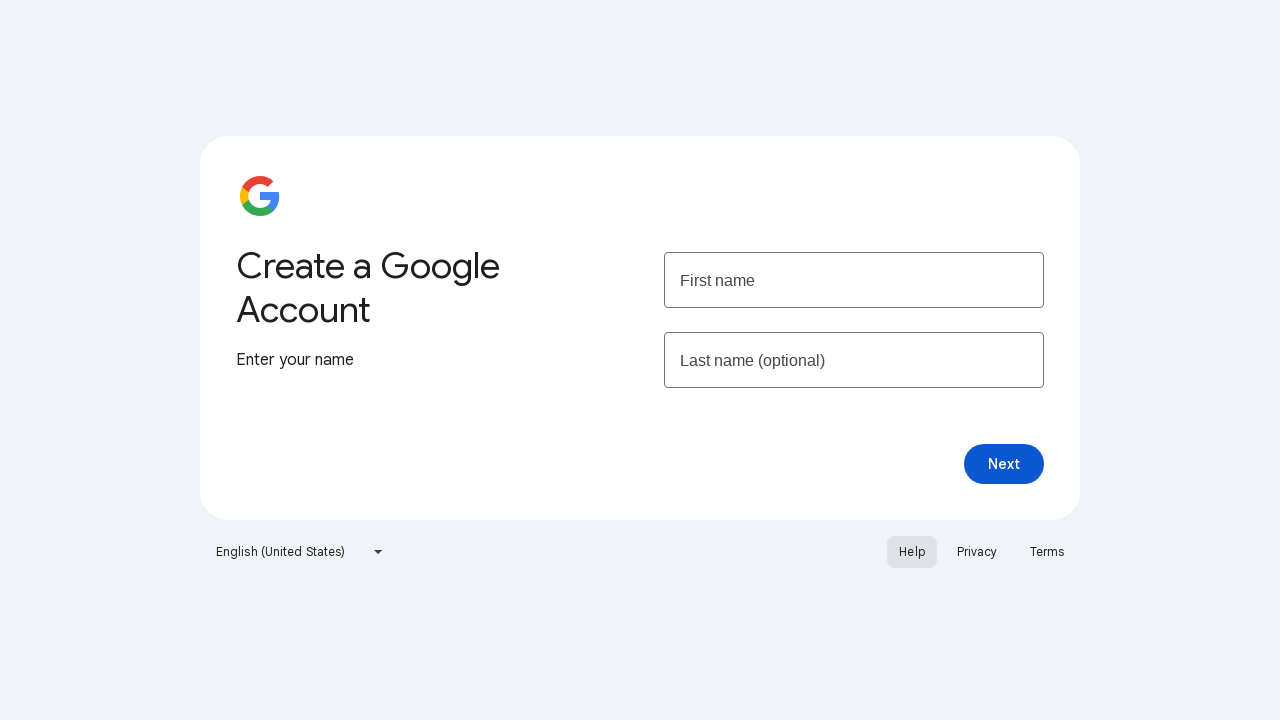

Retrieved help page title: Google Account Help
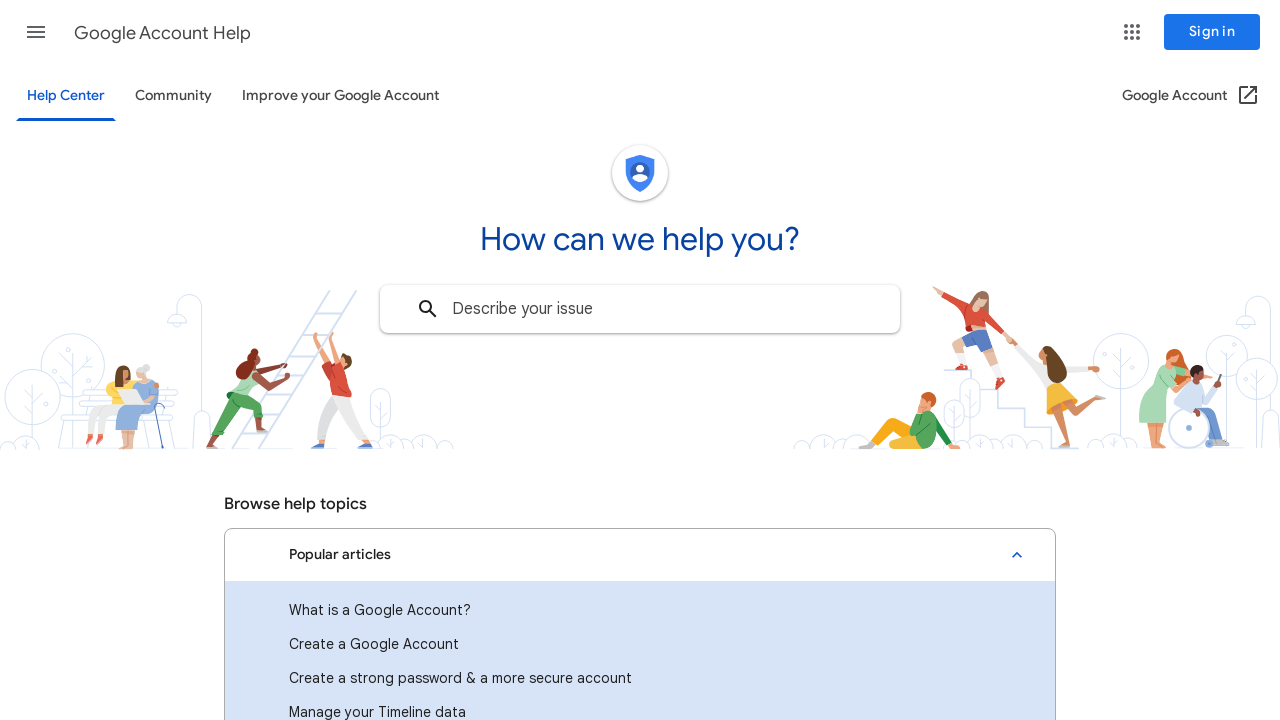

Retrieved original page title: Create your Google Account
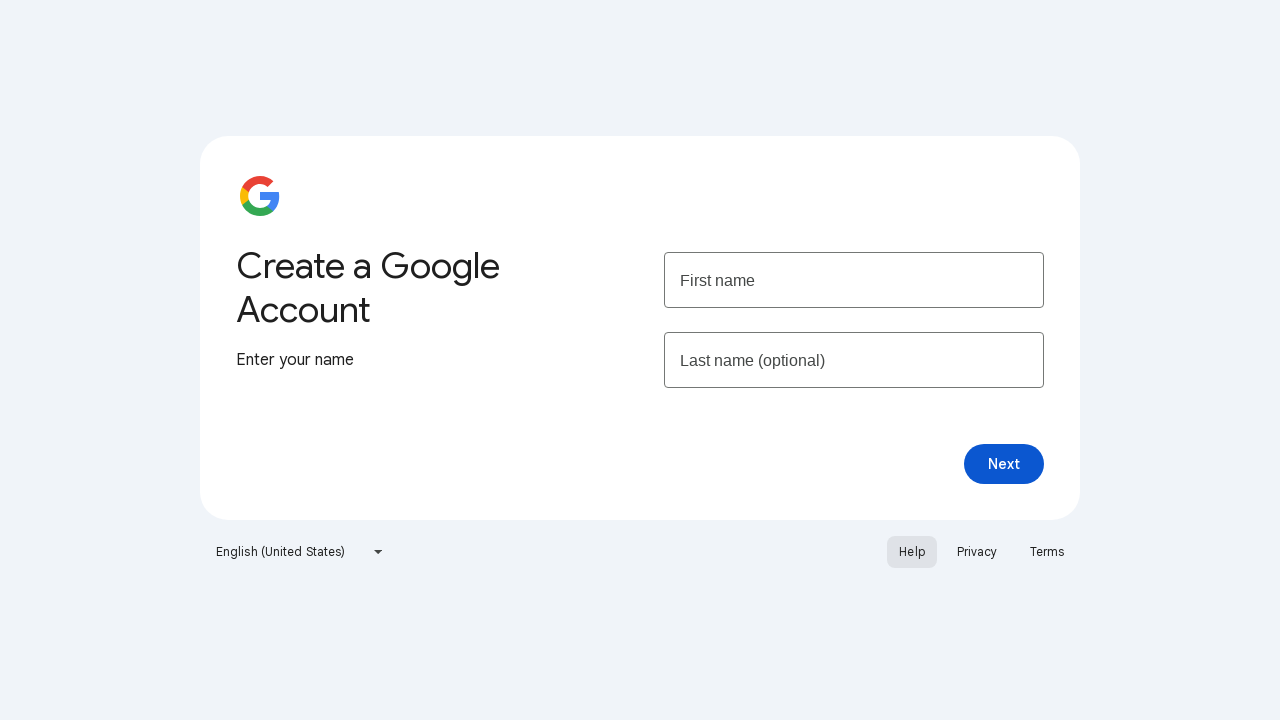

Closed the help page window
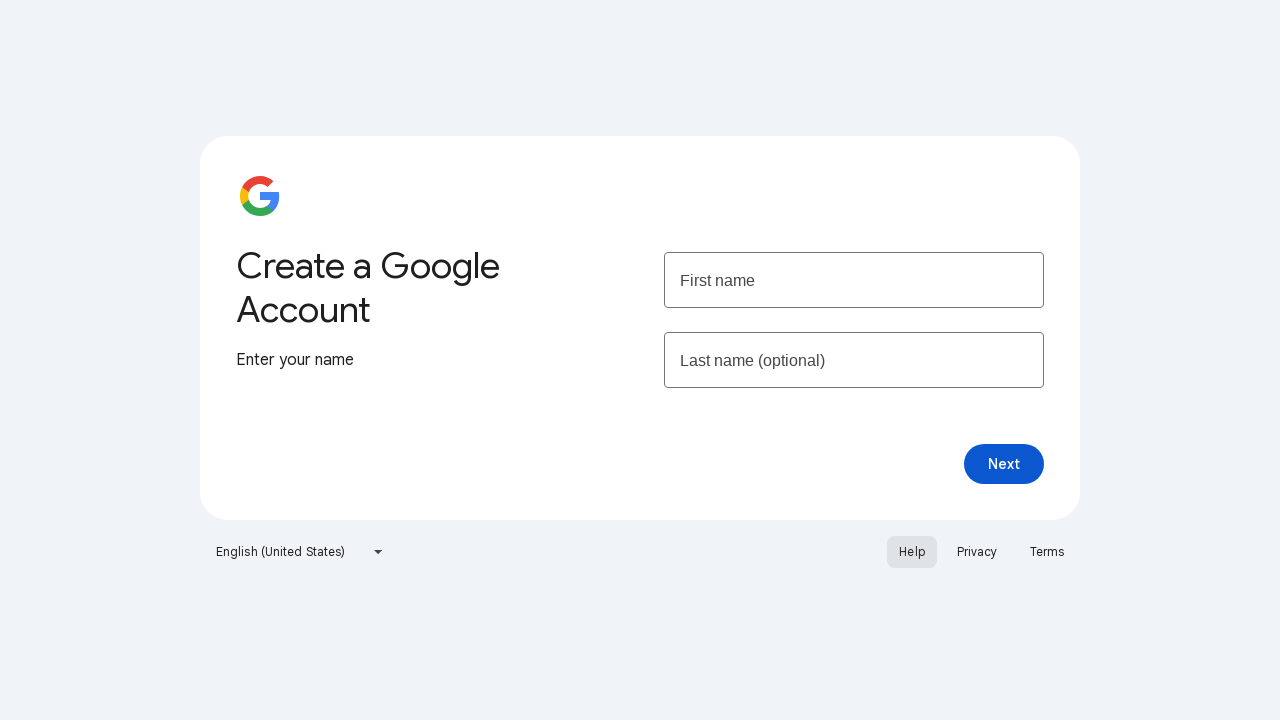

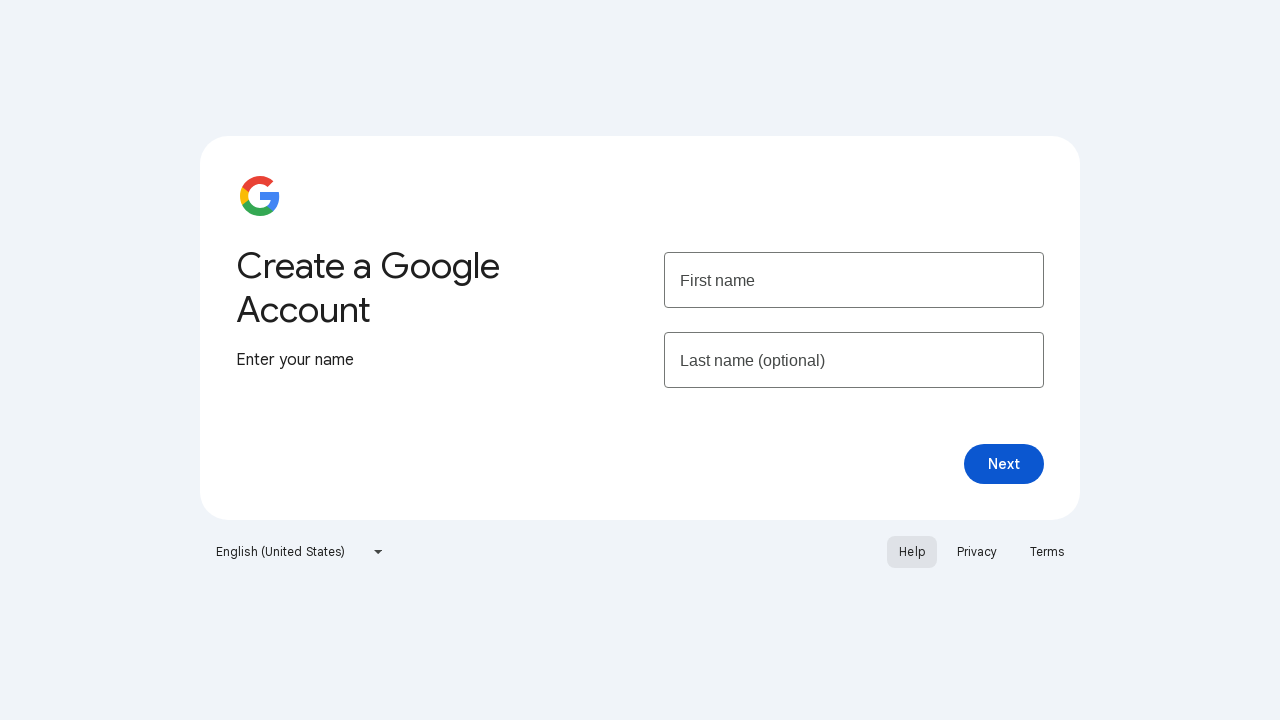